Tests the search functionality on Python.org by entering "selenium" as a search query and submitting the form

Starting URL: https://www.python.org

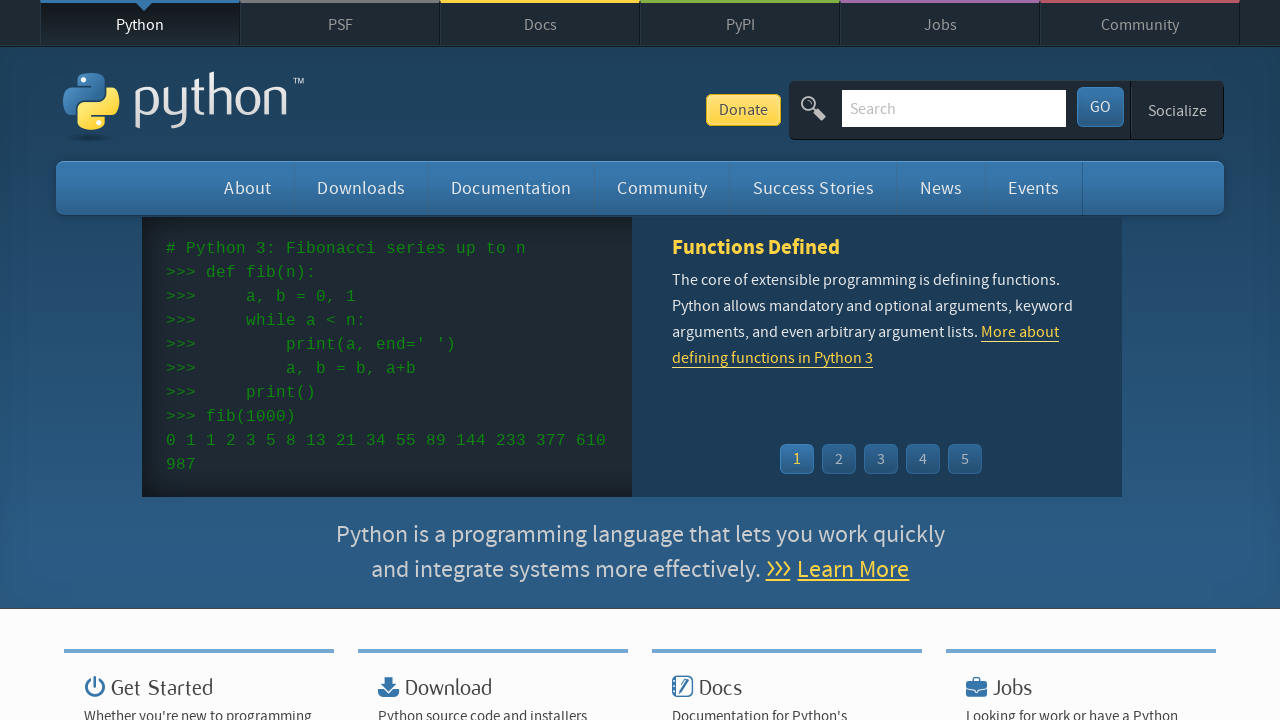

Filled search box with 'selenium' query on input[name='q']
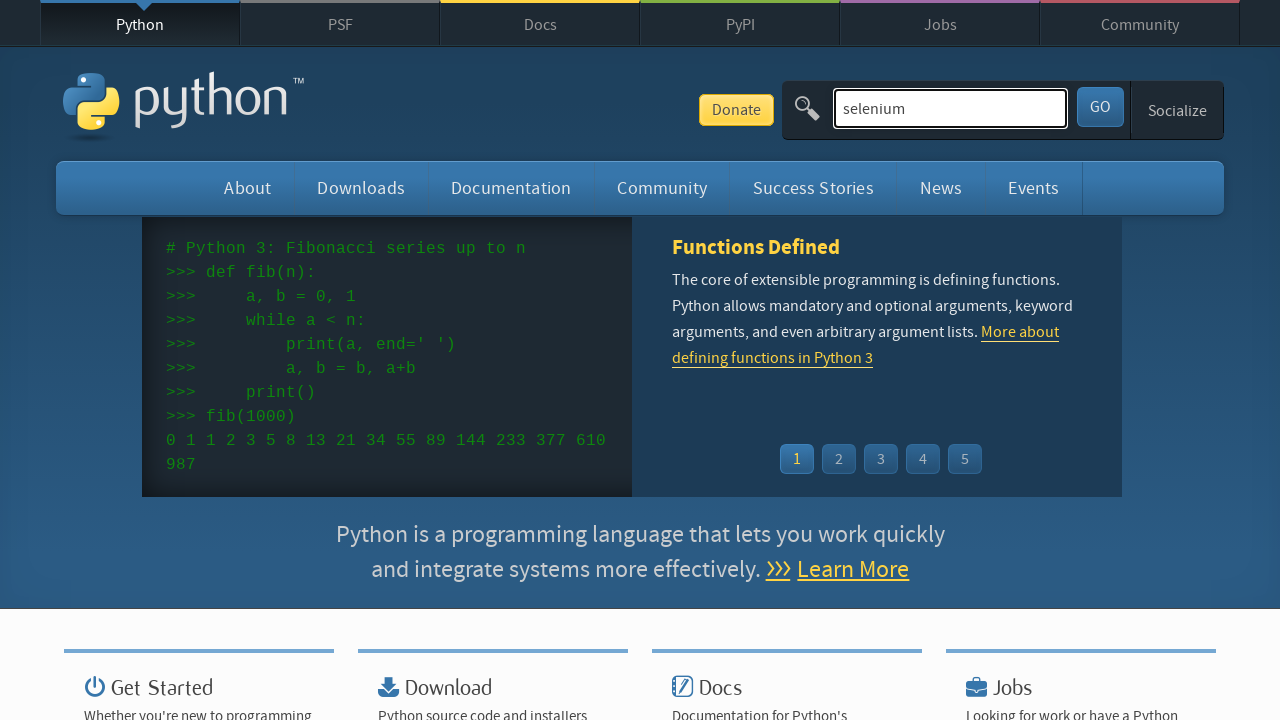

Pressed Enter to submit search form on input[name='q']
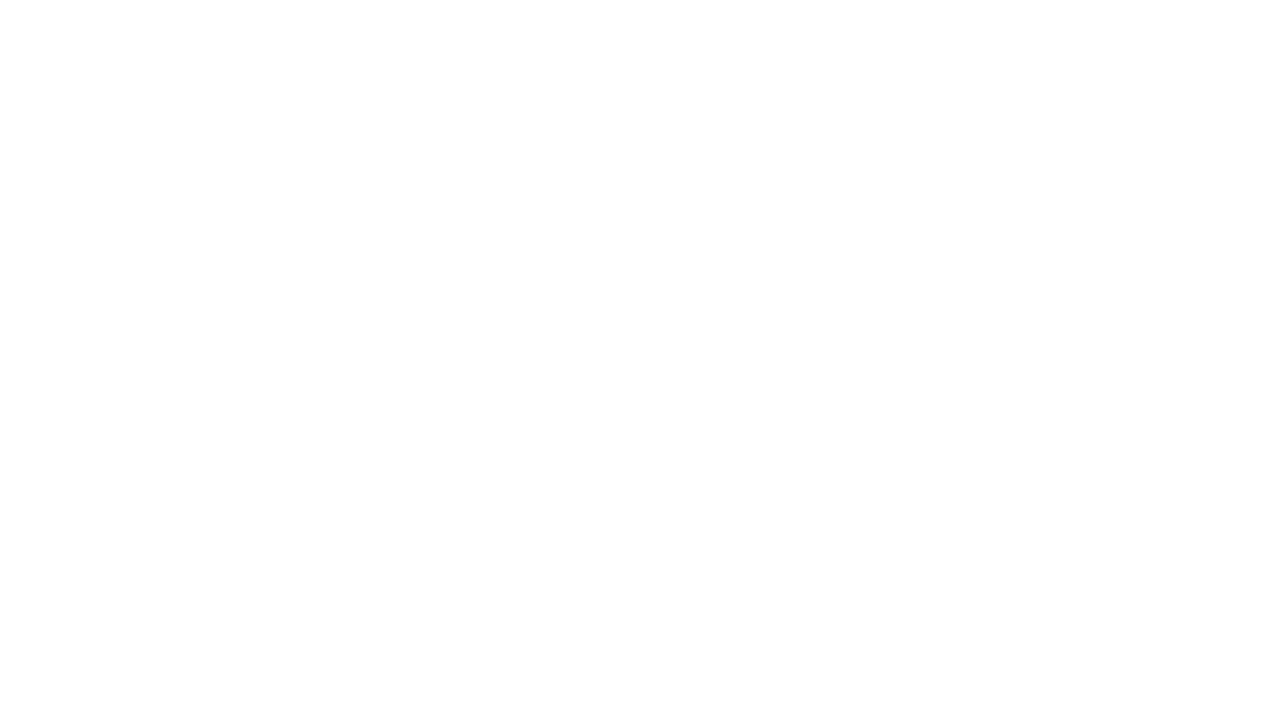

Waited for search results to load (networkidle)
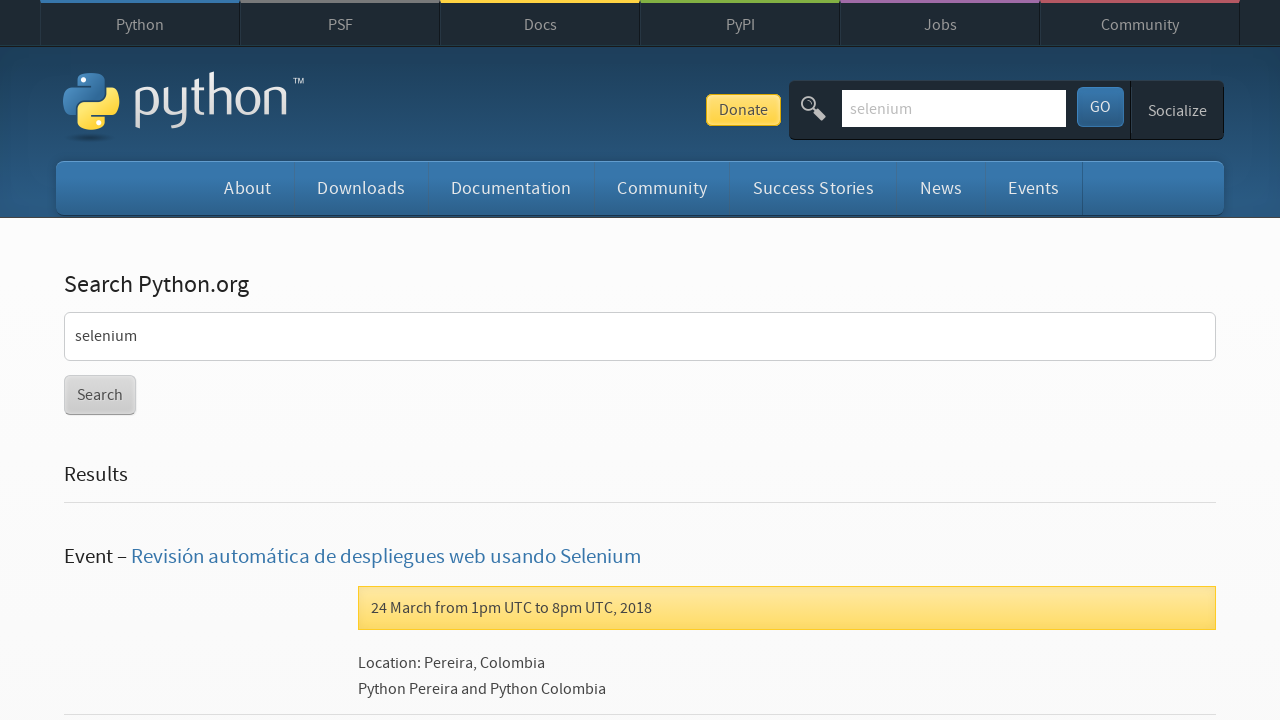

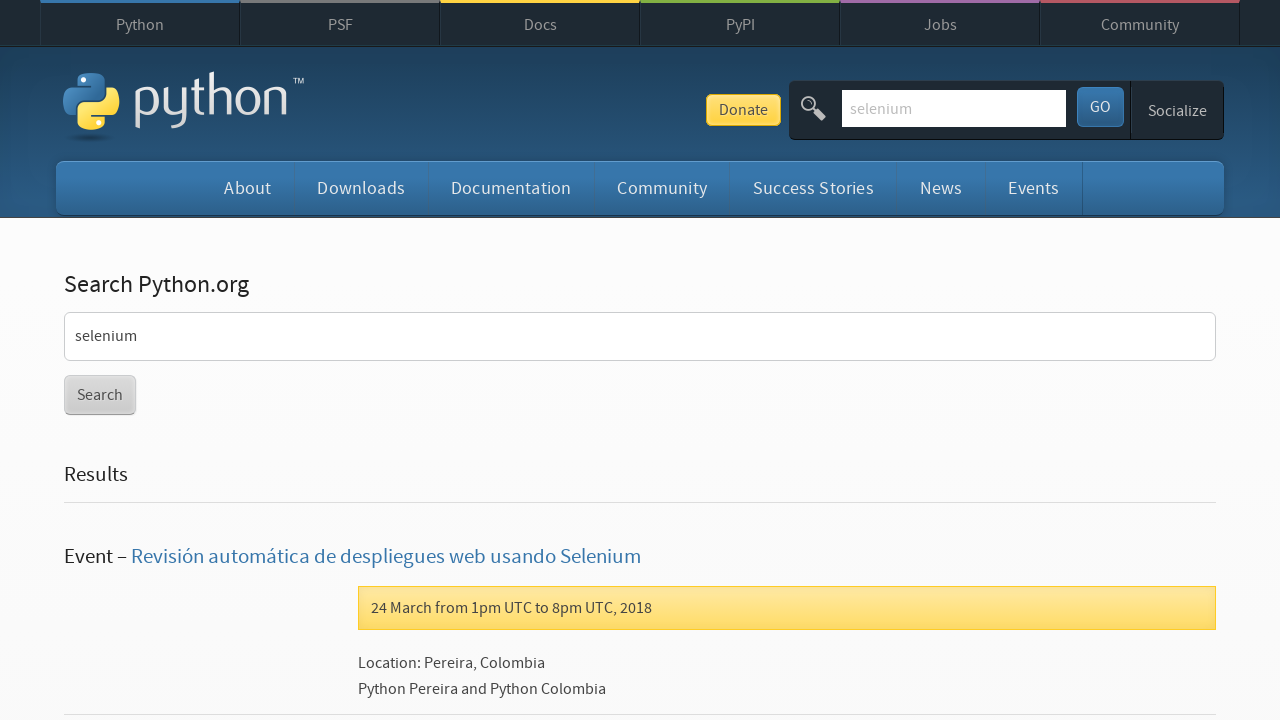